Simple browser test that navigates to the TCS (Tata Consultancy Services) website and verifies the page loads successfully.

Starting URL: https://www.tcs.com/

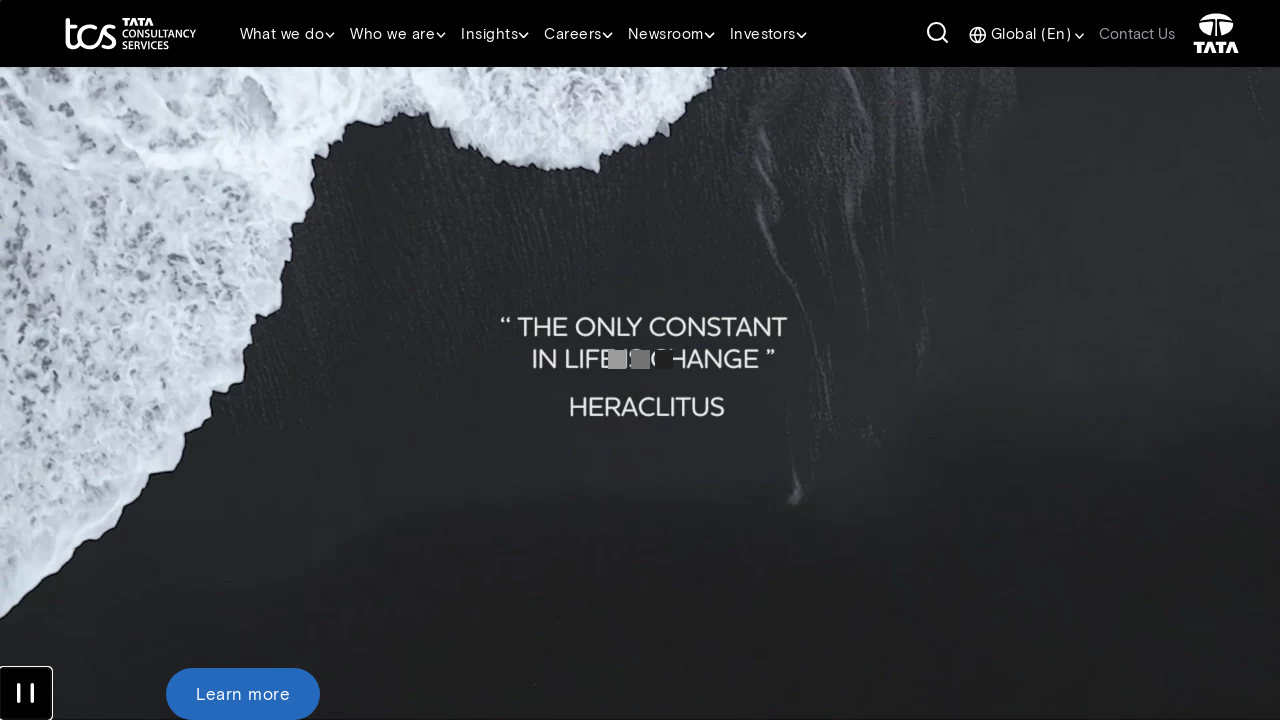

Waited for page DOM content to be loaded
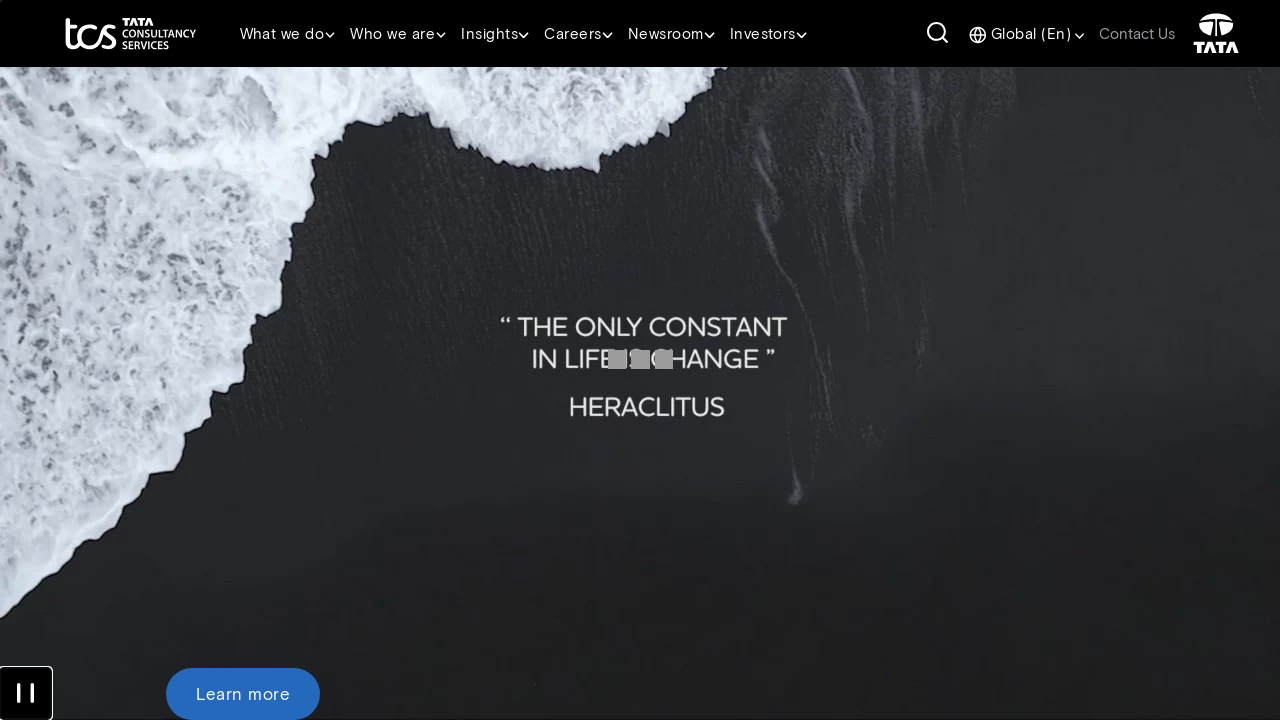

Verified body element is present on TCS website
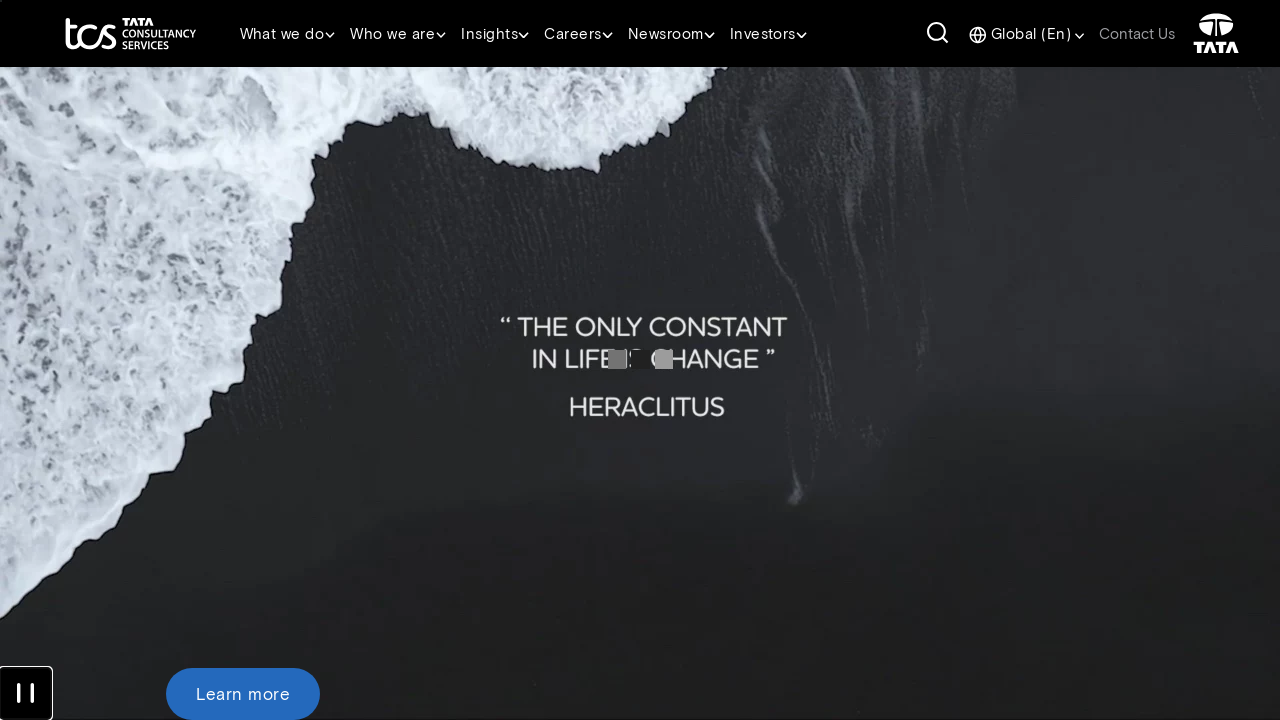

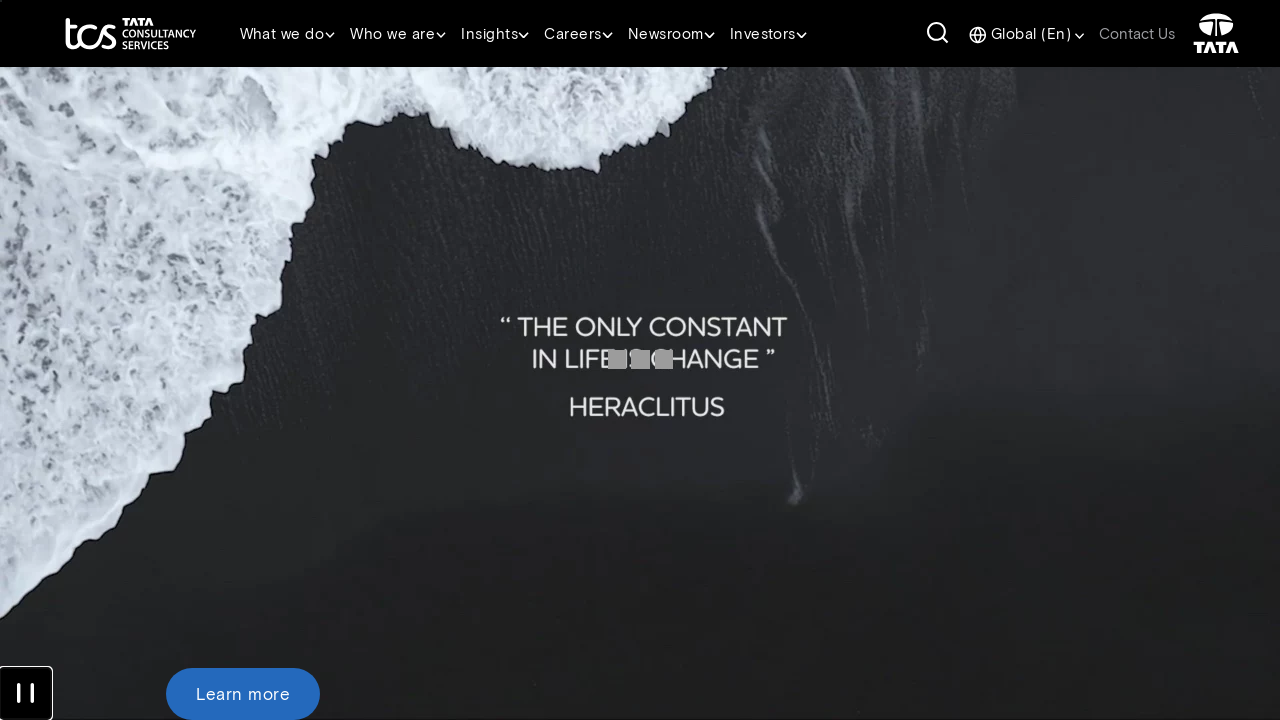